Navigates to the ToolsQA website and maximizes the browser window to verify the page loads correctly.

Starting URL: http://ToolsQa.com

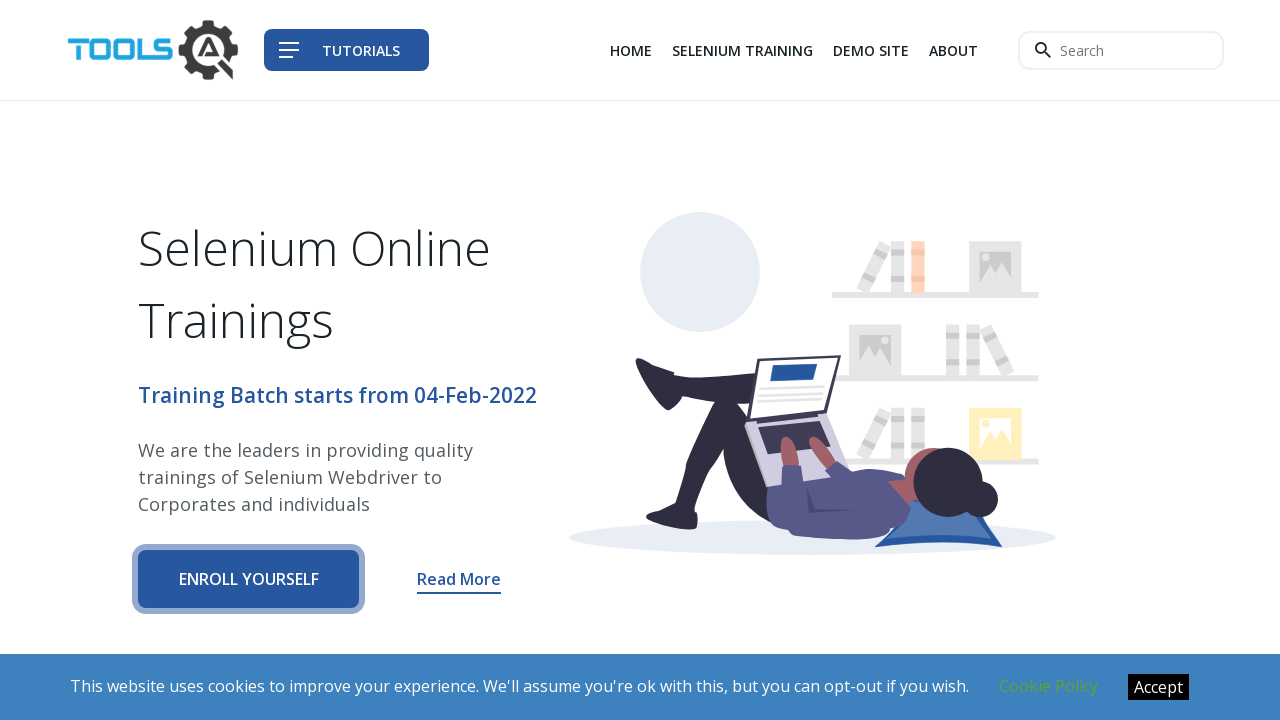

Set default timeout to 20 seconds
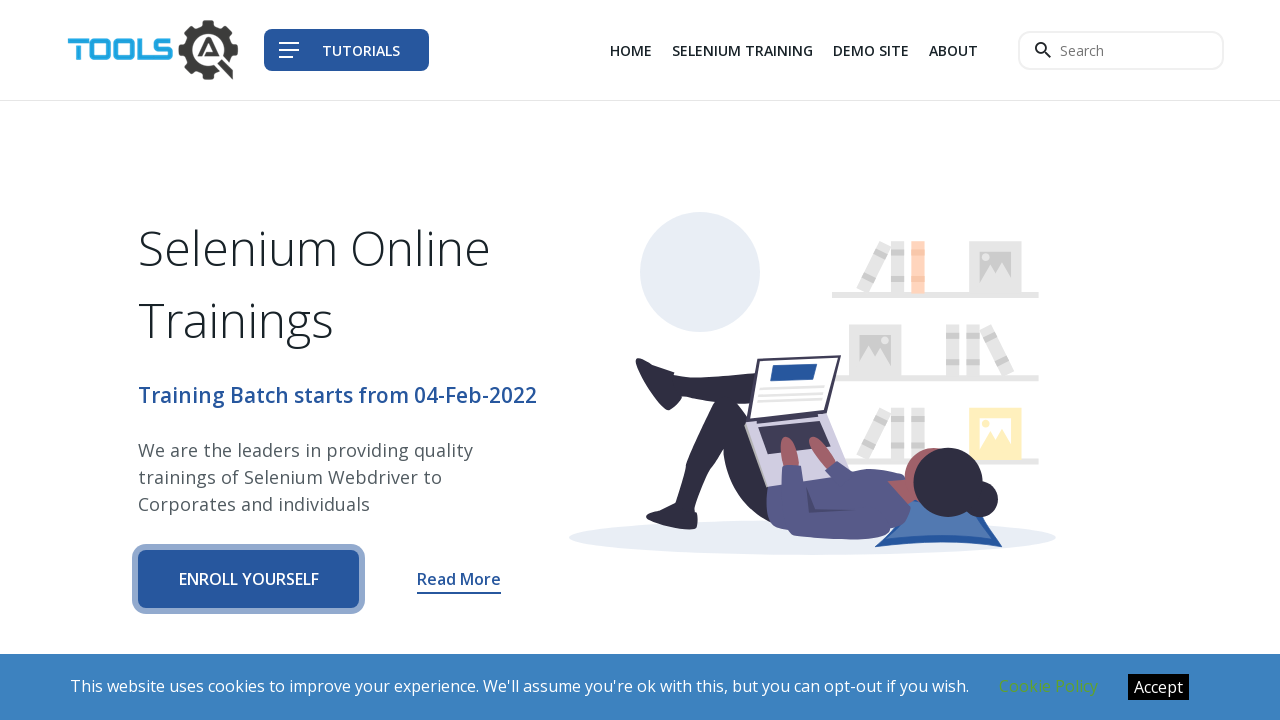

Maximized browser window to 1920x1080
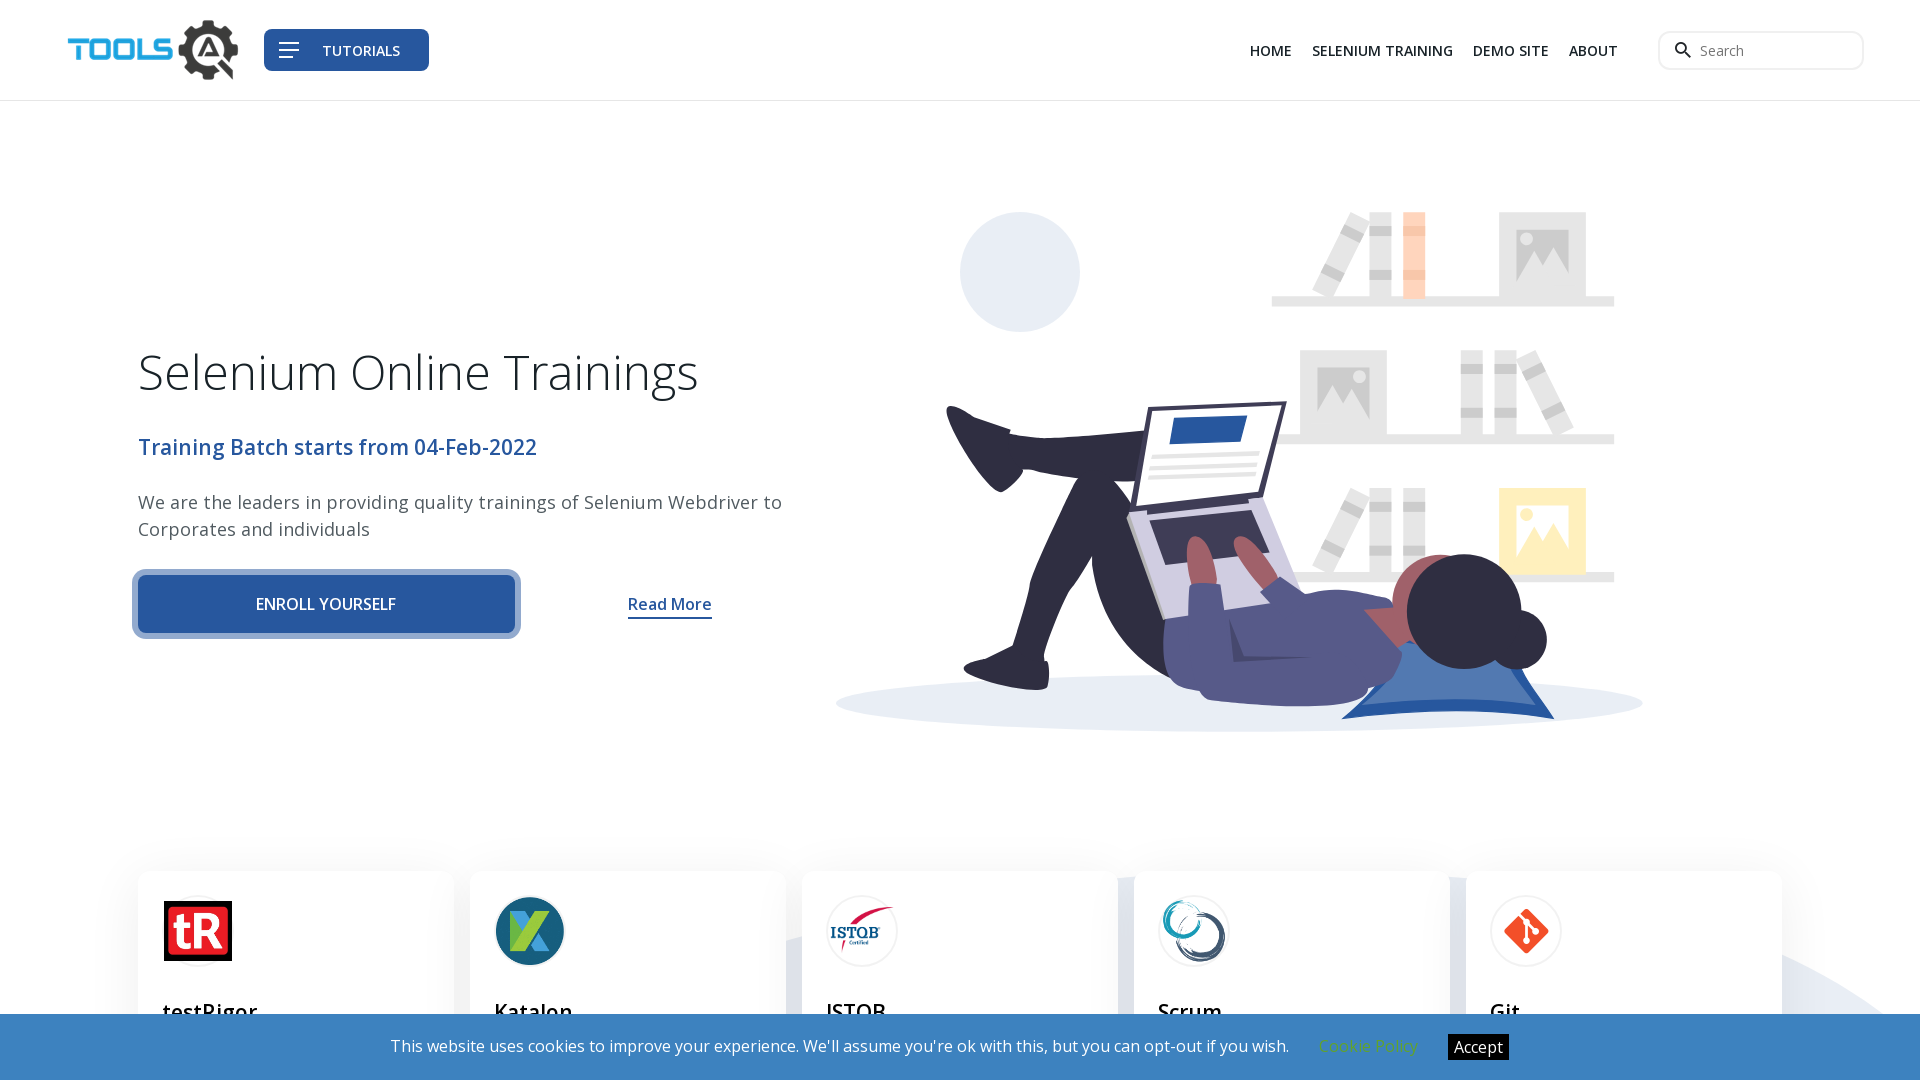

ToolsQA website page loaded successfully
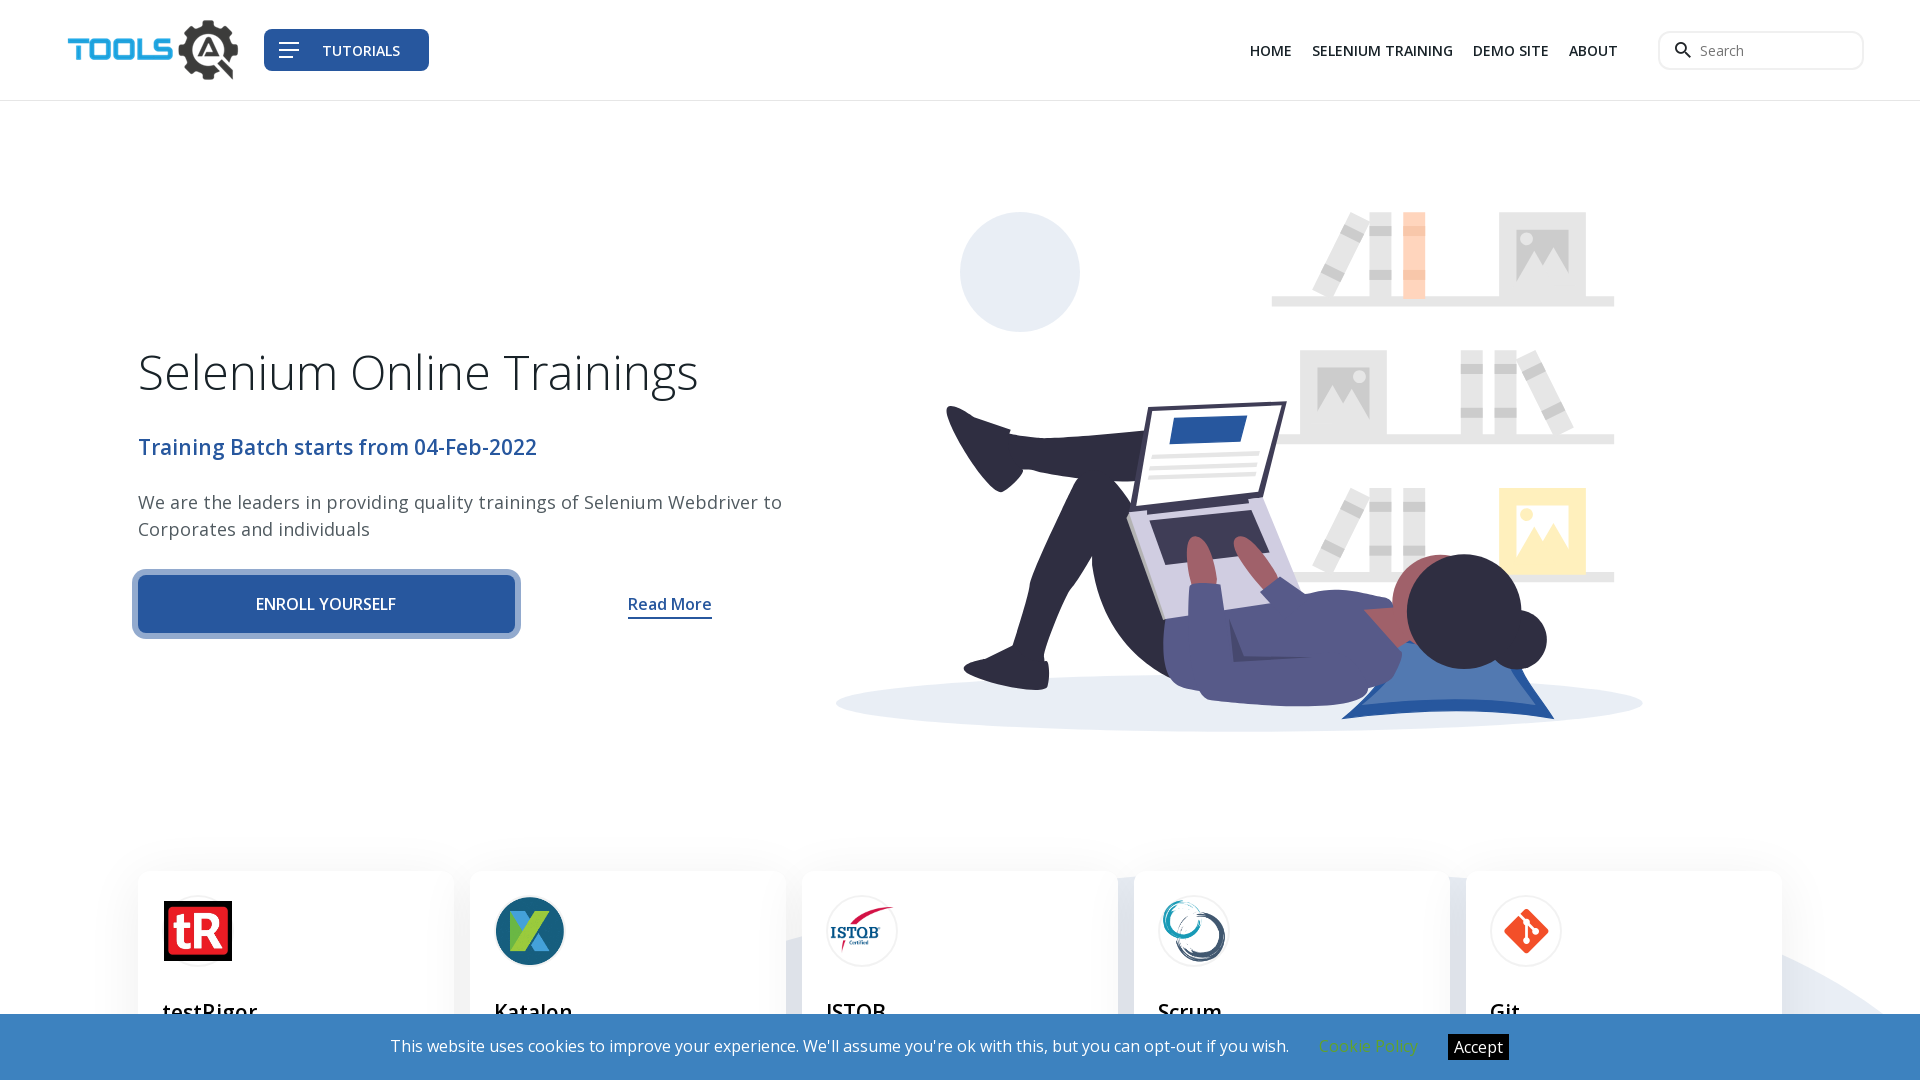

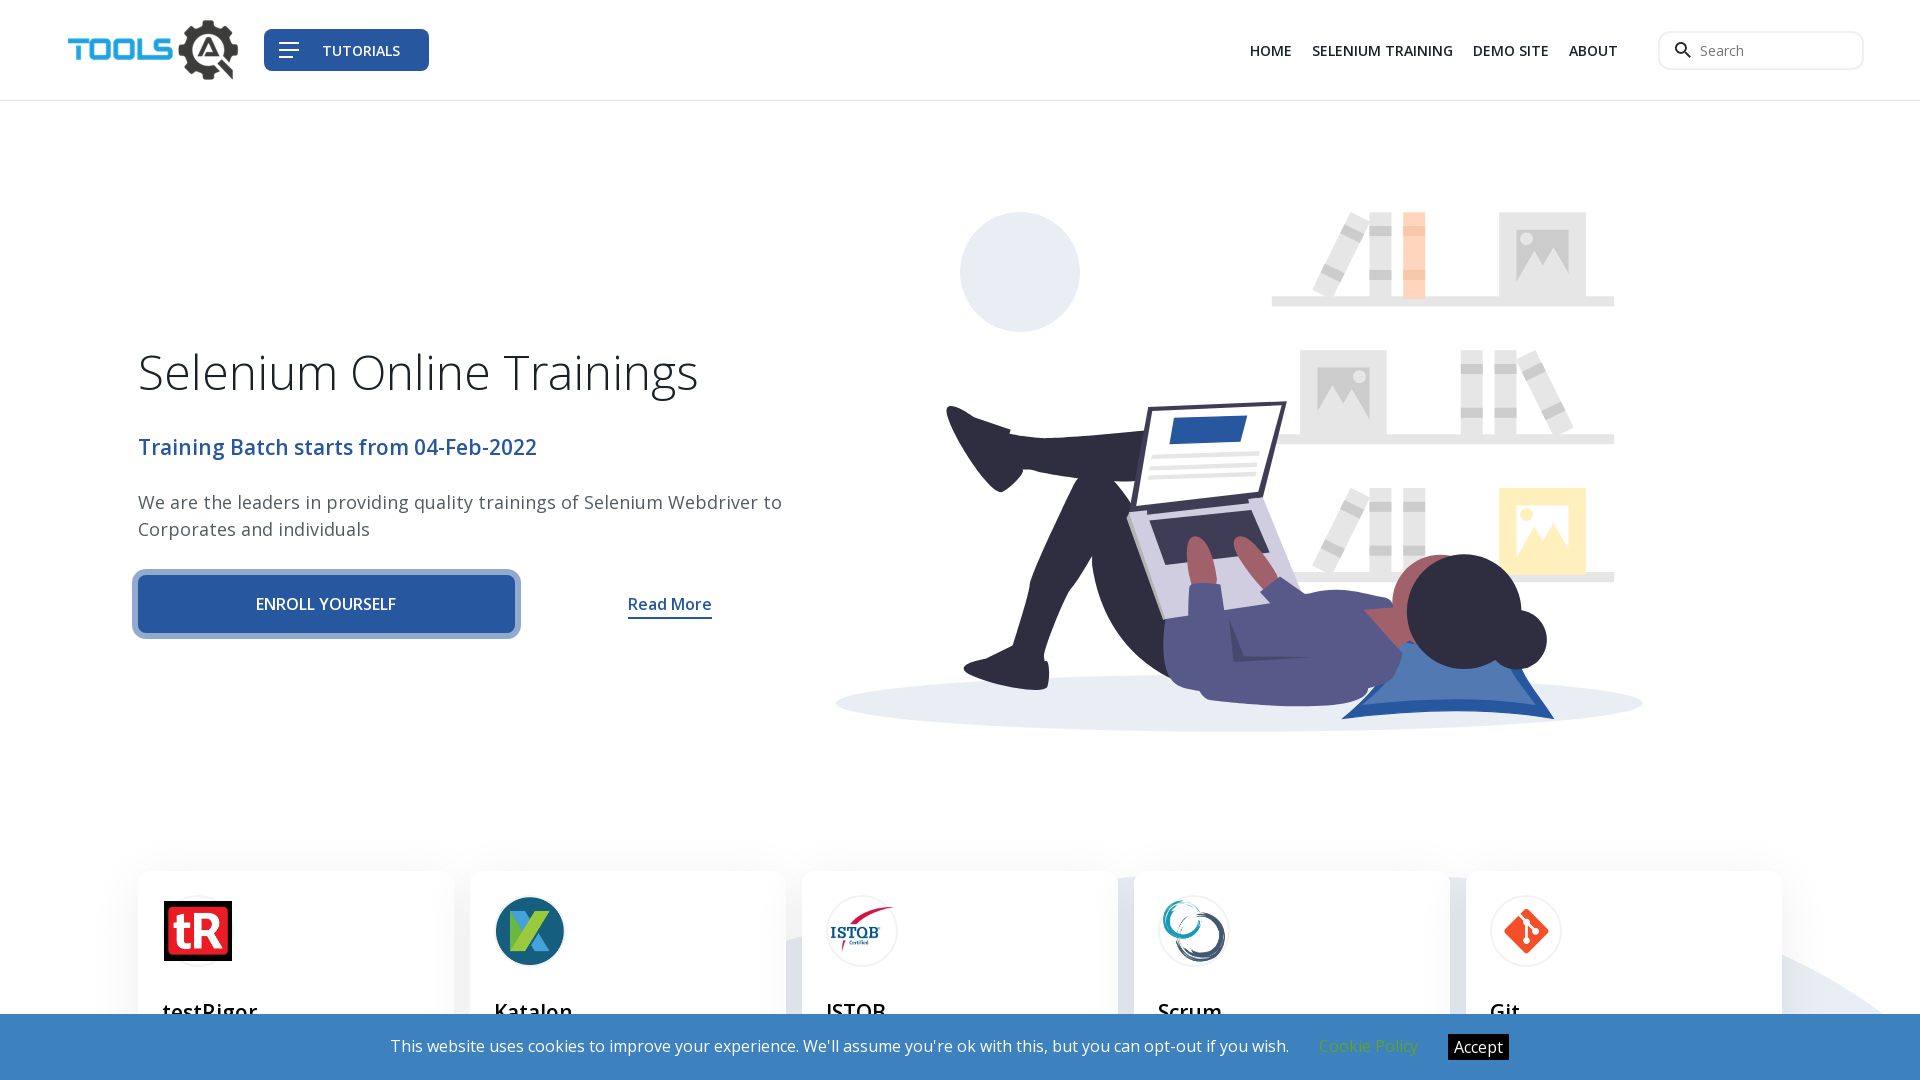